Tests drag and drop functionality by dragging an element into a droppable area within an iframe on the jQuery UI demo page

Starting URL: https://api.jqueryui.com/droppable/

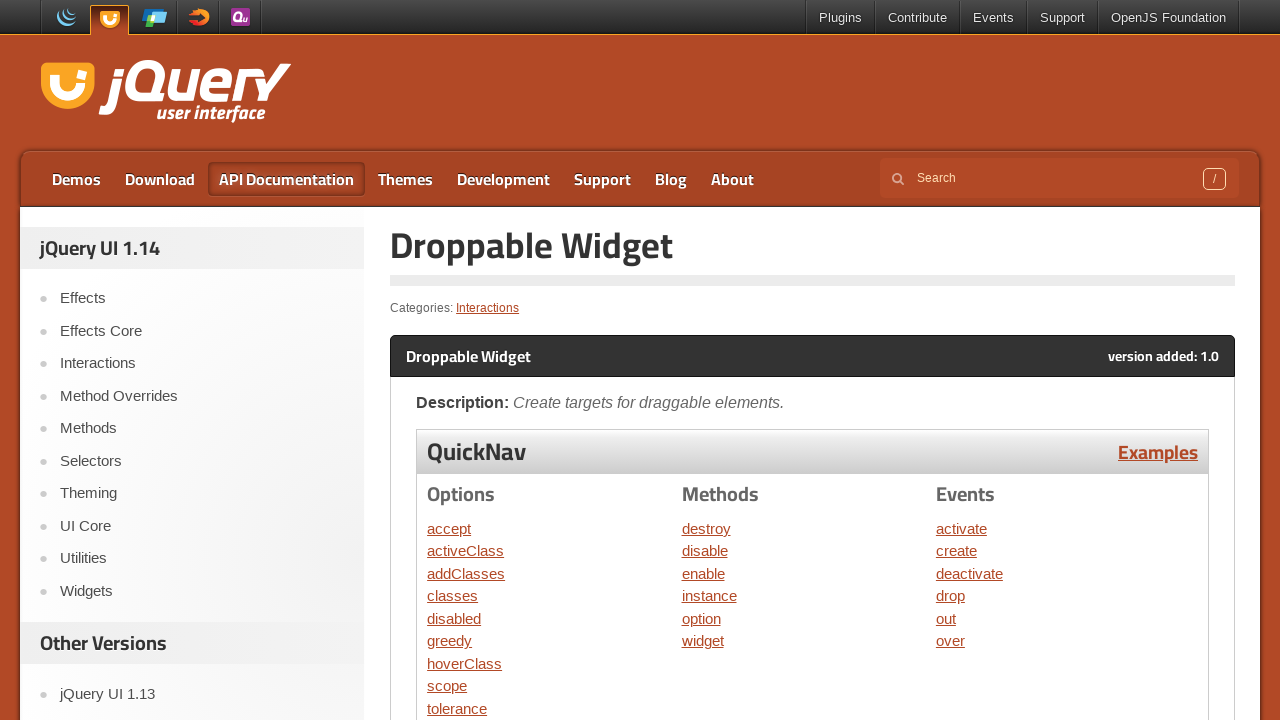

Queried for iframes and found iframe count
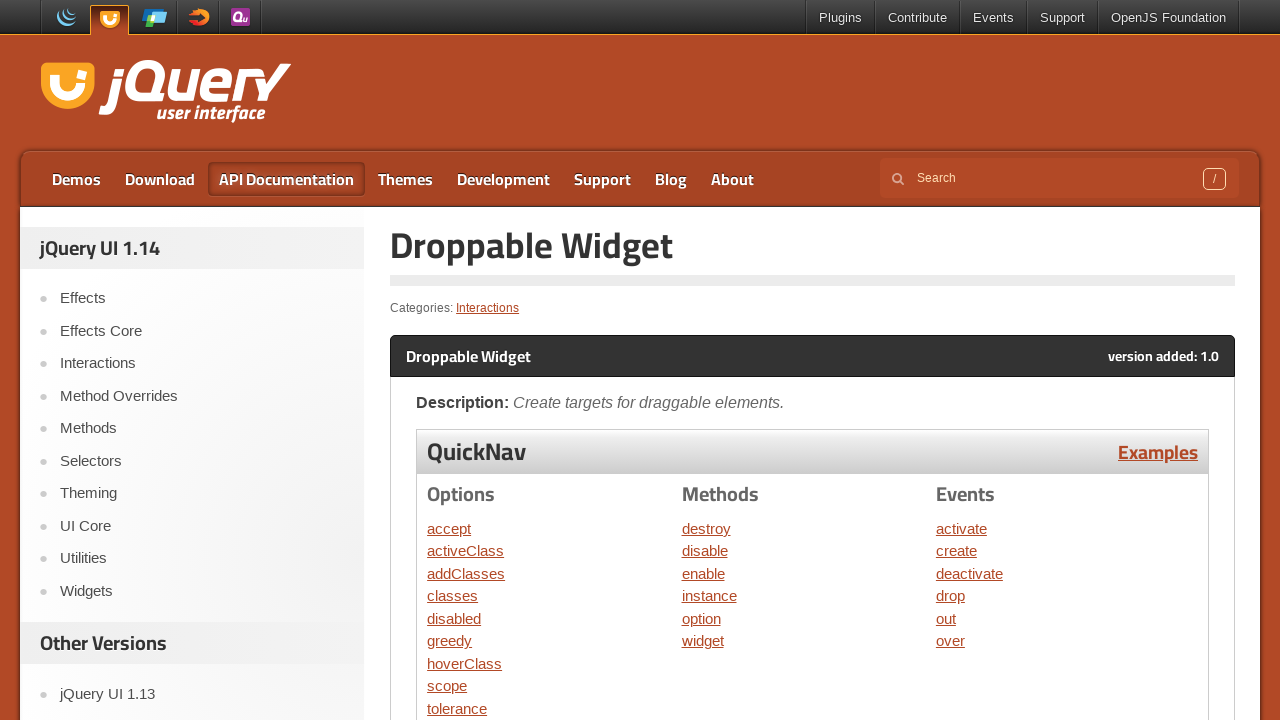

Located the first iframe for jQuery UI droppable demo
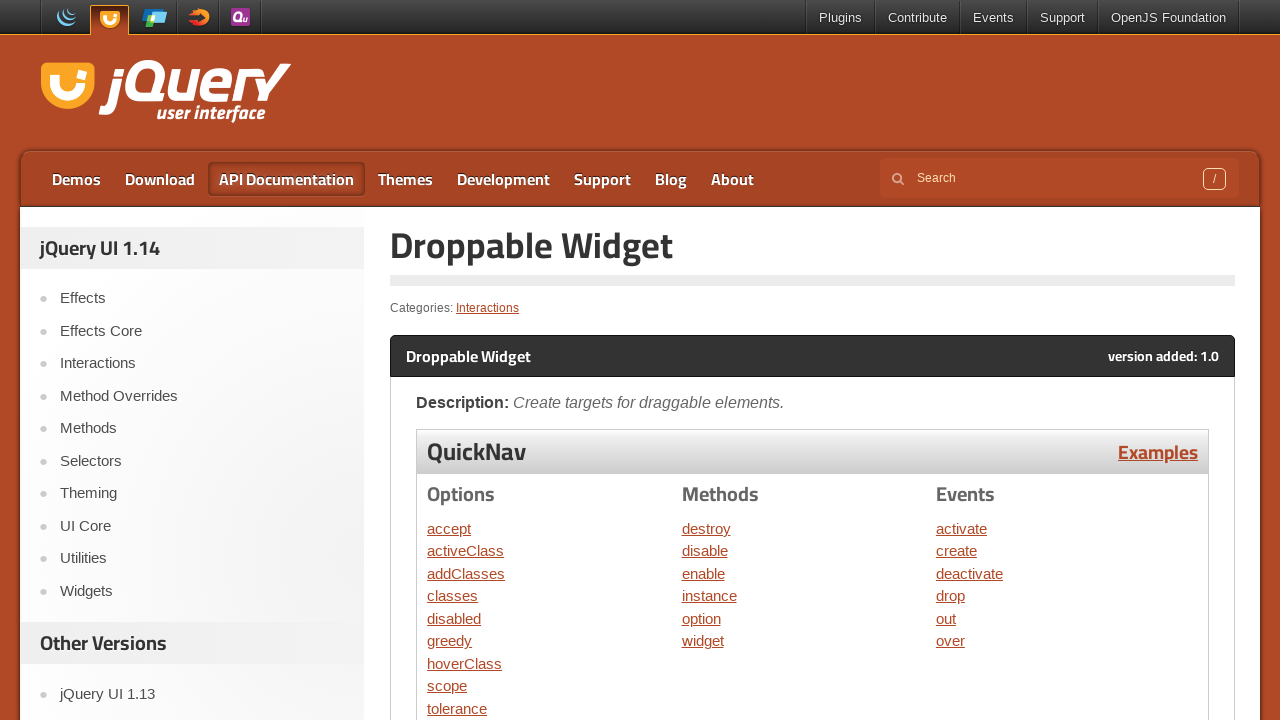

Clicked on the draggable element to verify accessibility at (453, 360) on iframe >> nth=0 >> internal:control=enter-frame >> #draggable
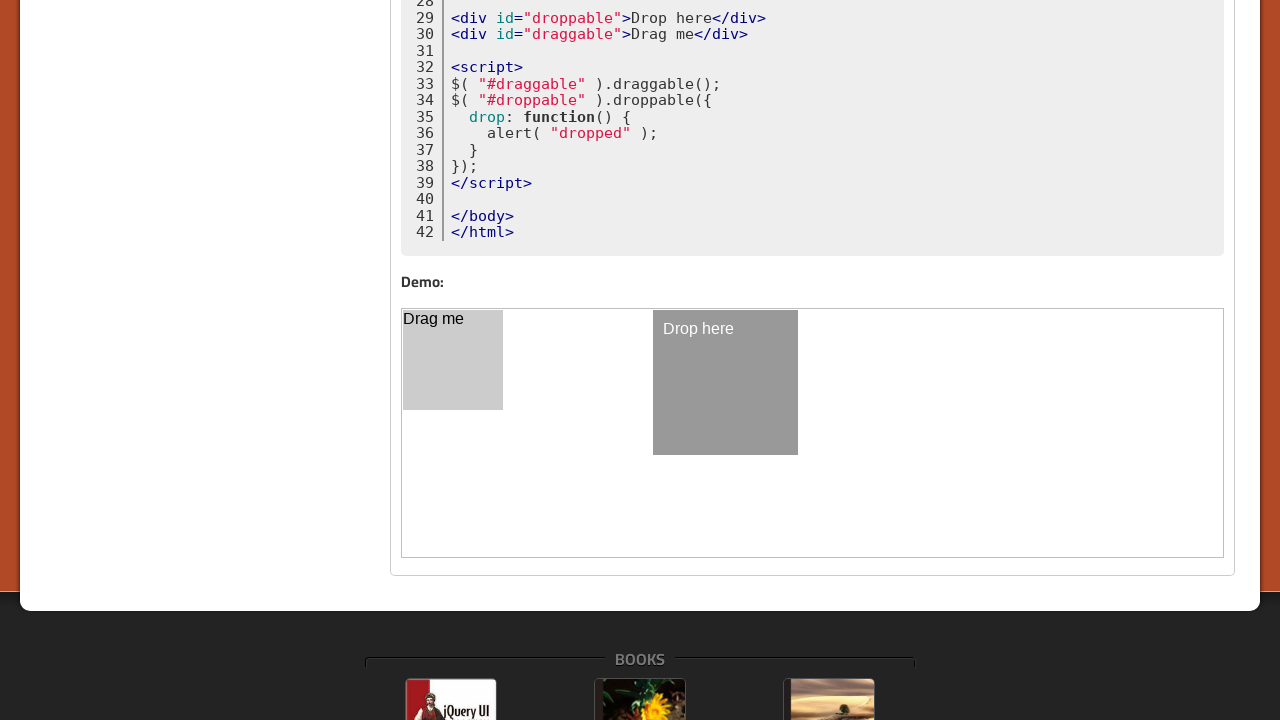

Located the draggable element
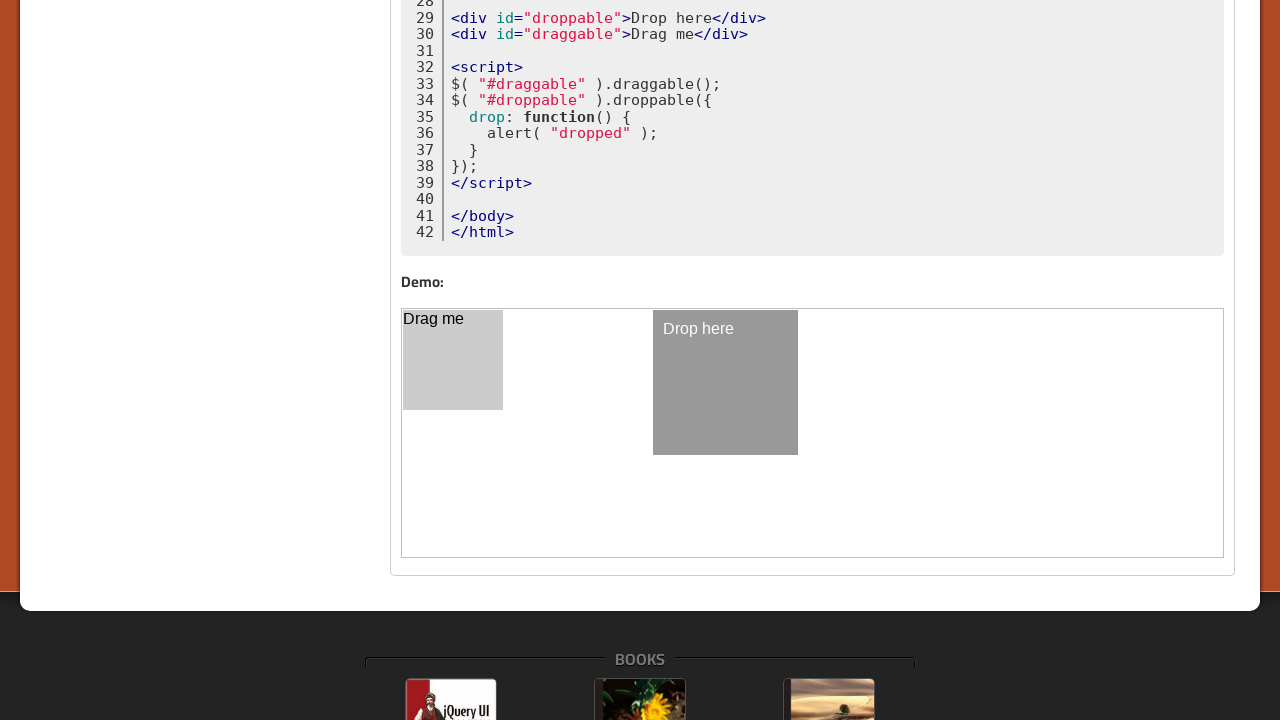

Located the droppable target area
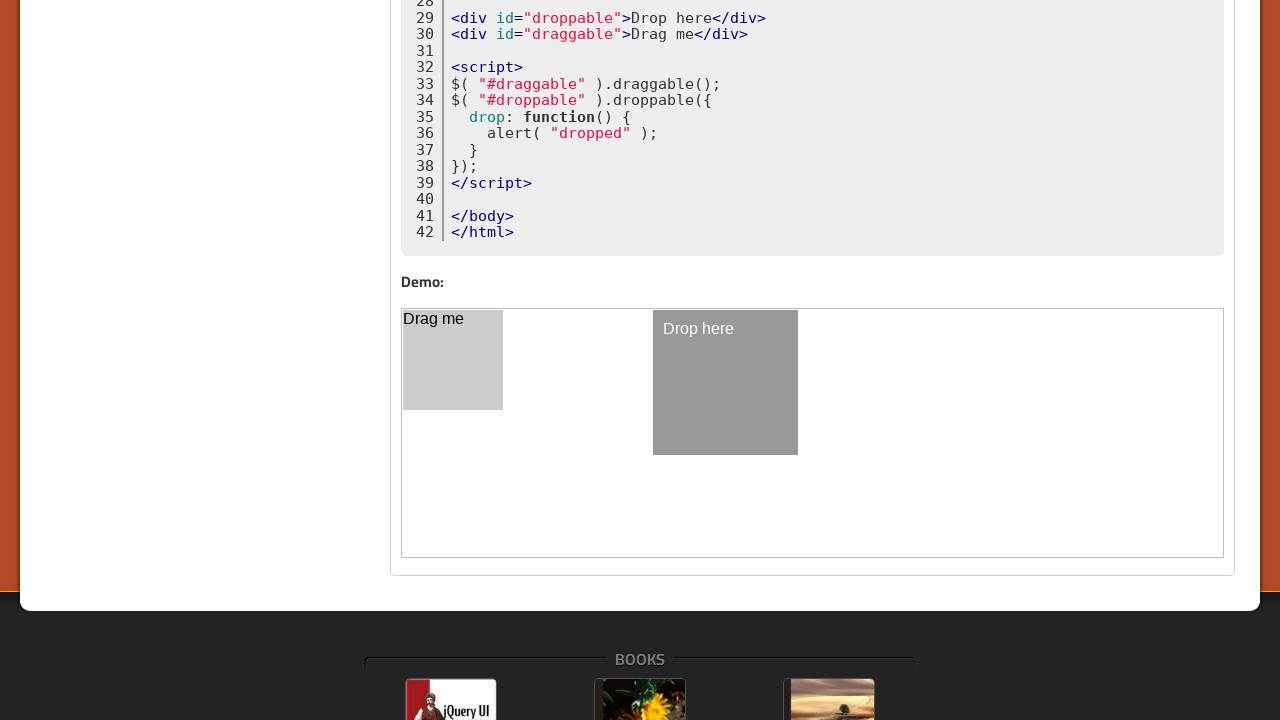

Performed drag and drop operation - dragged element into droppable area at (726, 383)
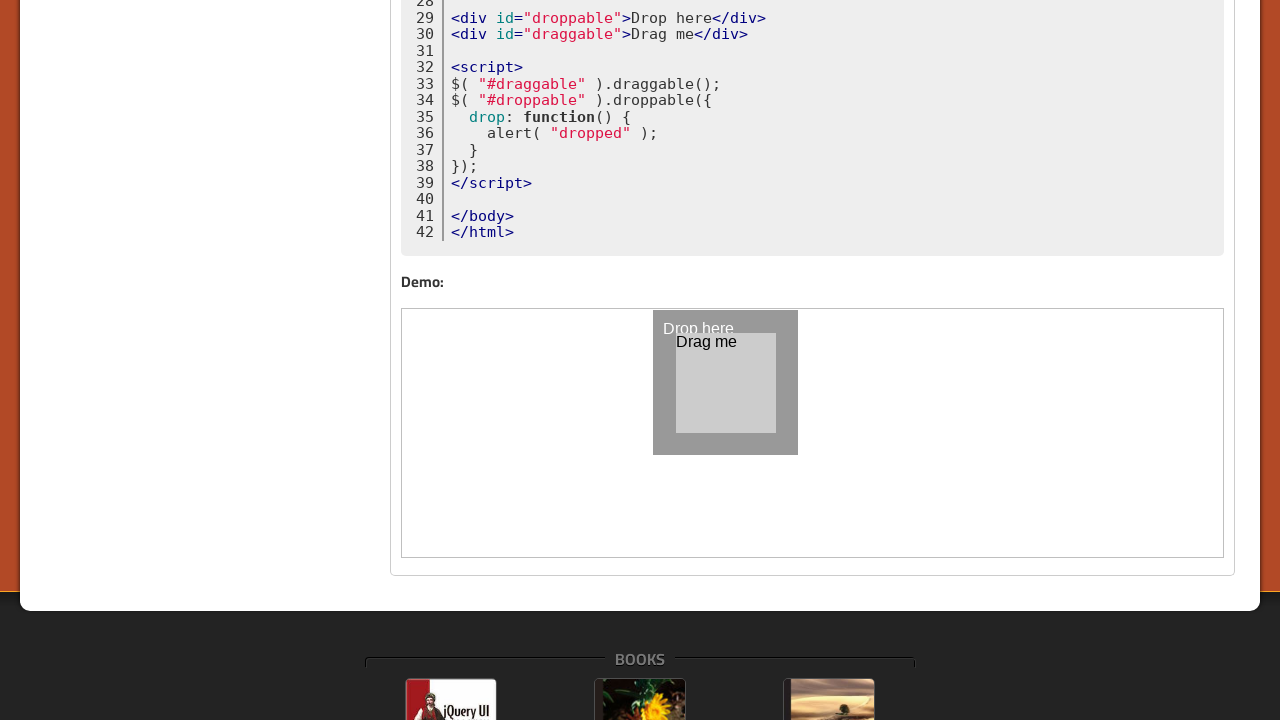

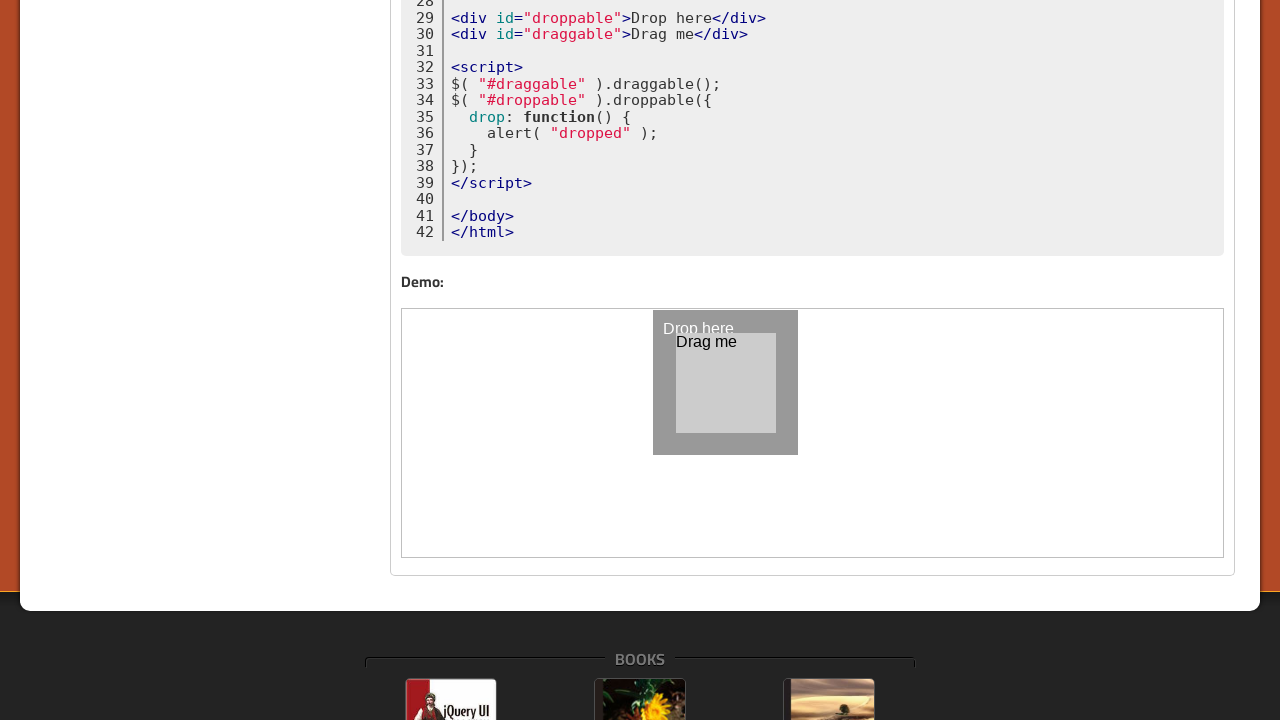